Tests navigation to the third popular item and verifies product details are displayed

Starting URL: https://www.advantageonlineshopping.com/

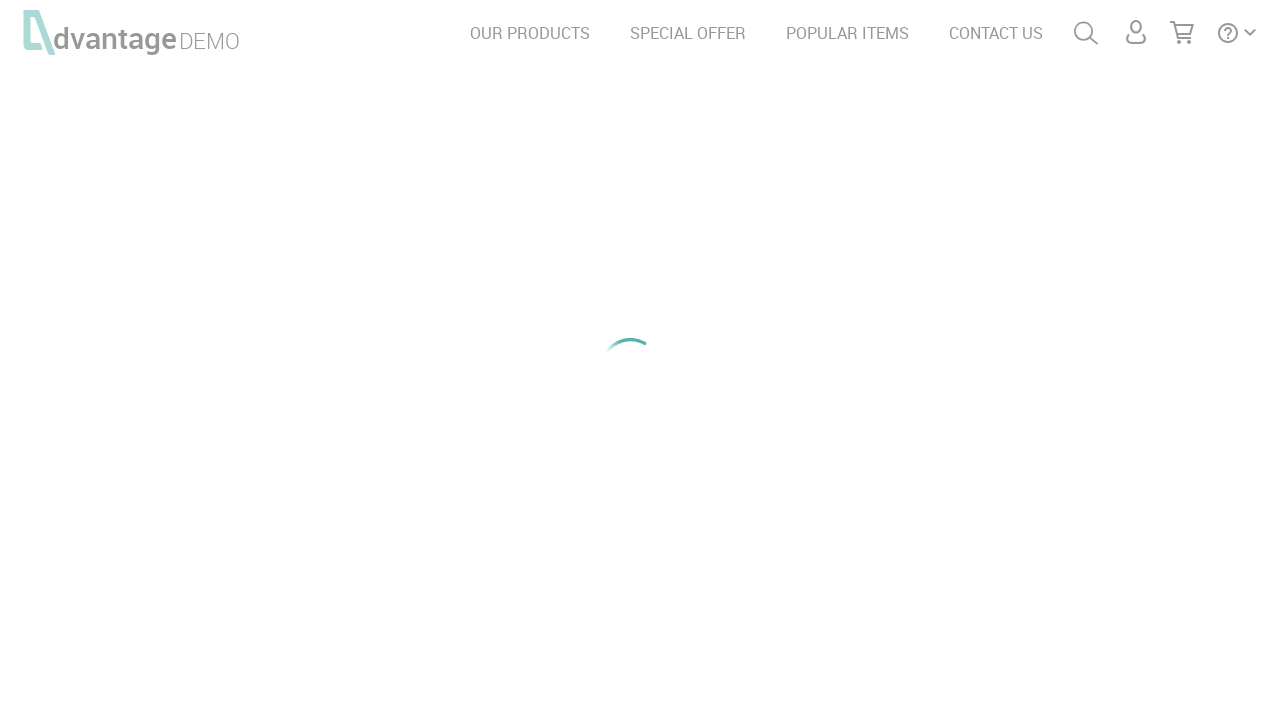

Clicked on POPULAR ITEMS navigation link at (848, 33) on a:has-text('POPULAR ITEMS')
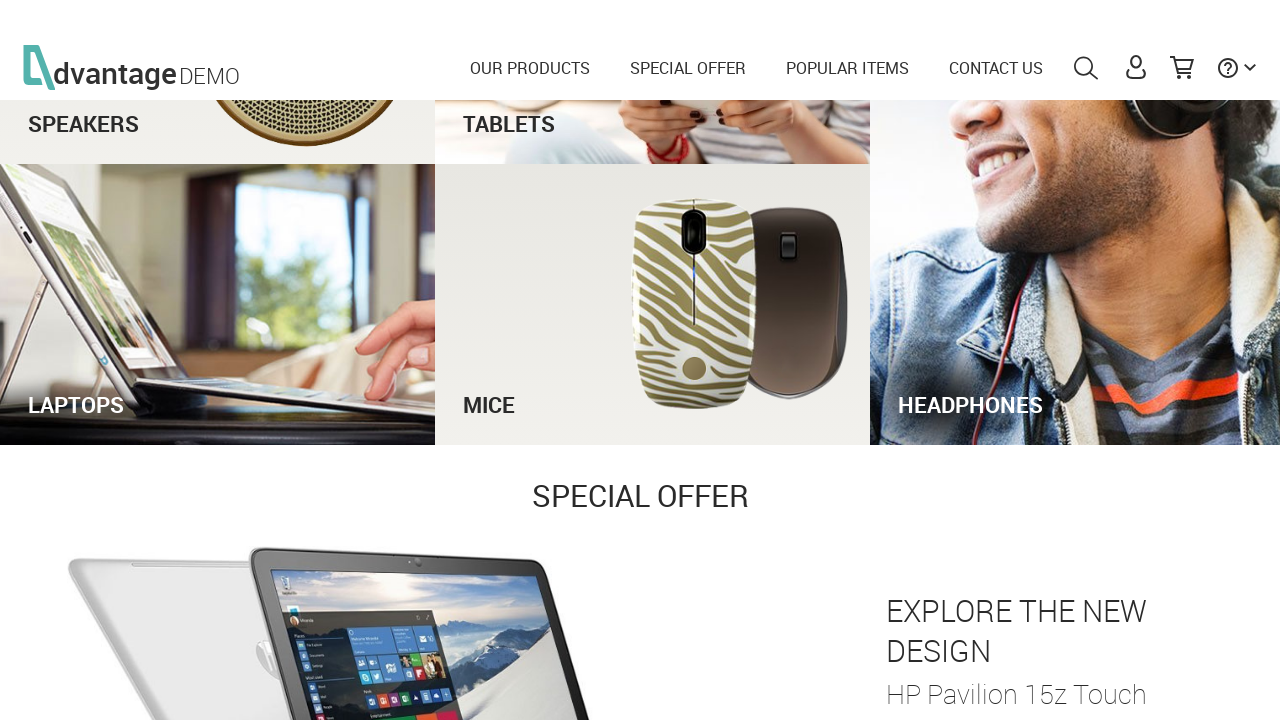

Clicked on the third popular product (item 21) at (1066, 704) on p[name='popular_item_21_name']
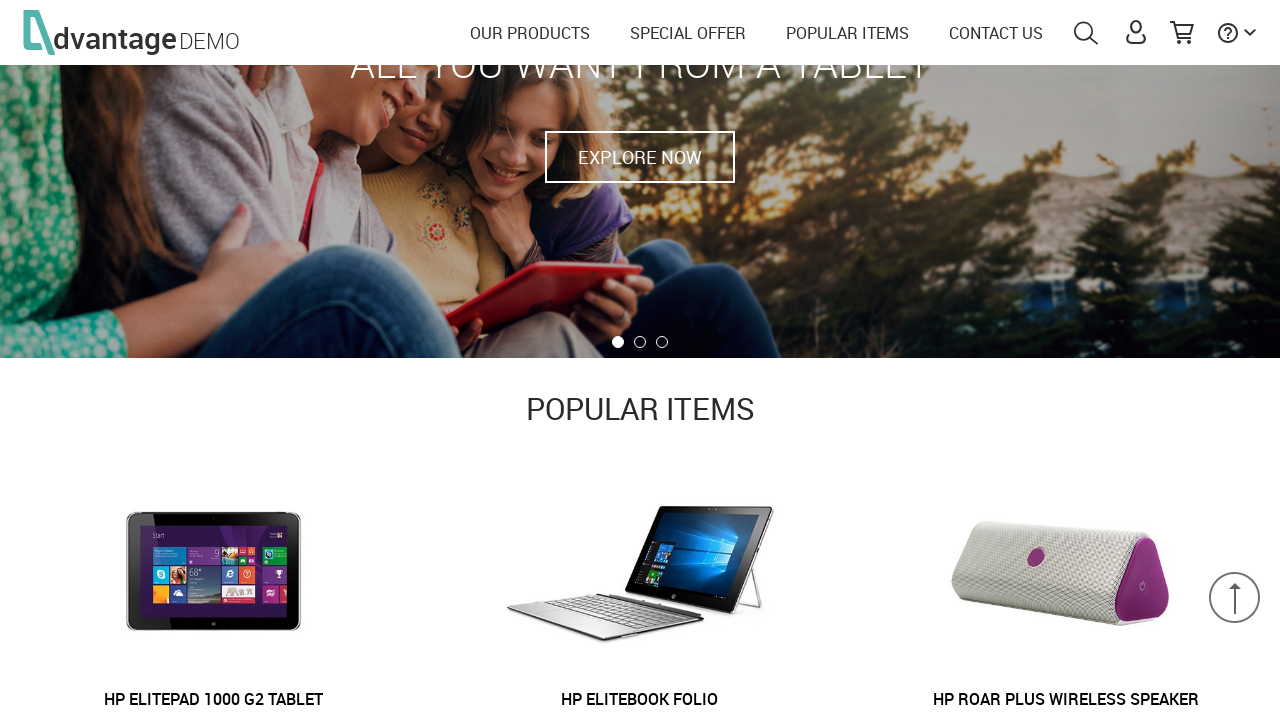

Product details loaded successfully
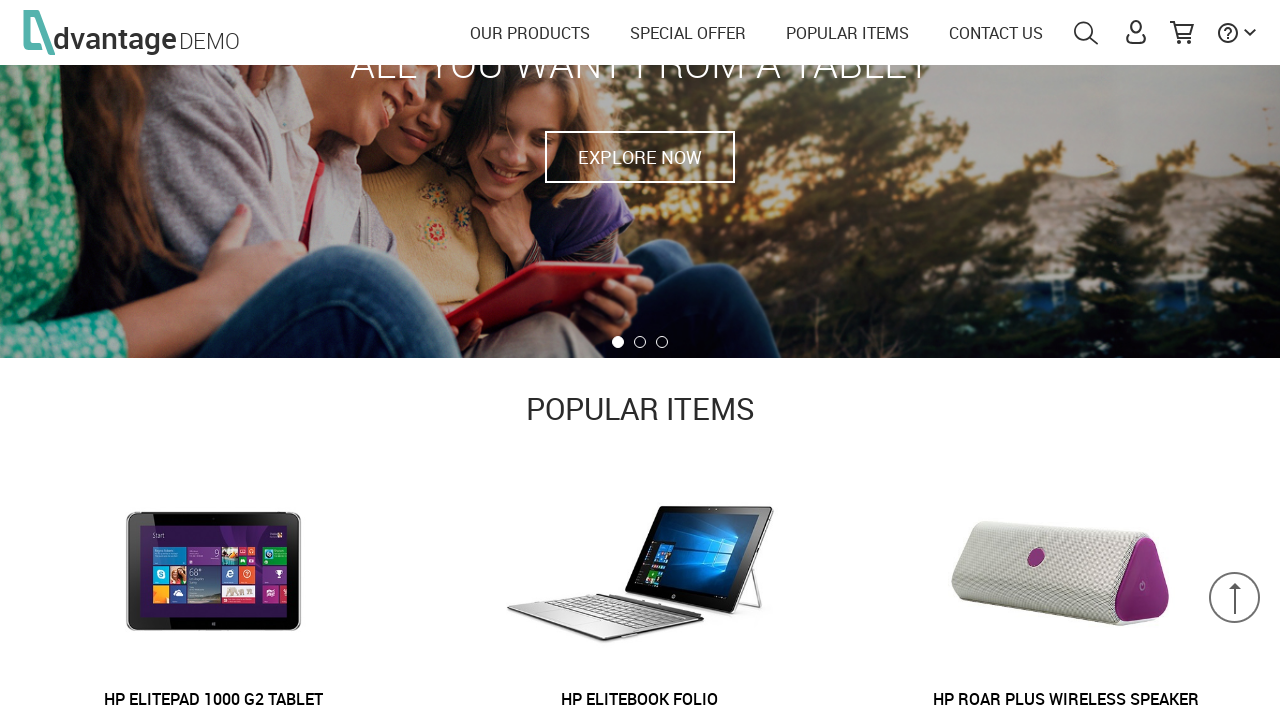

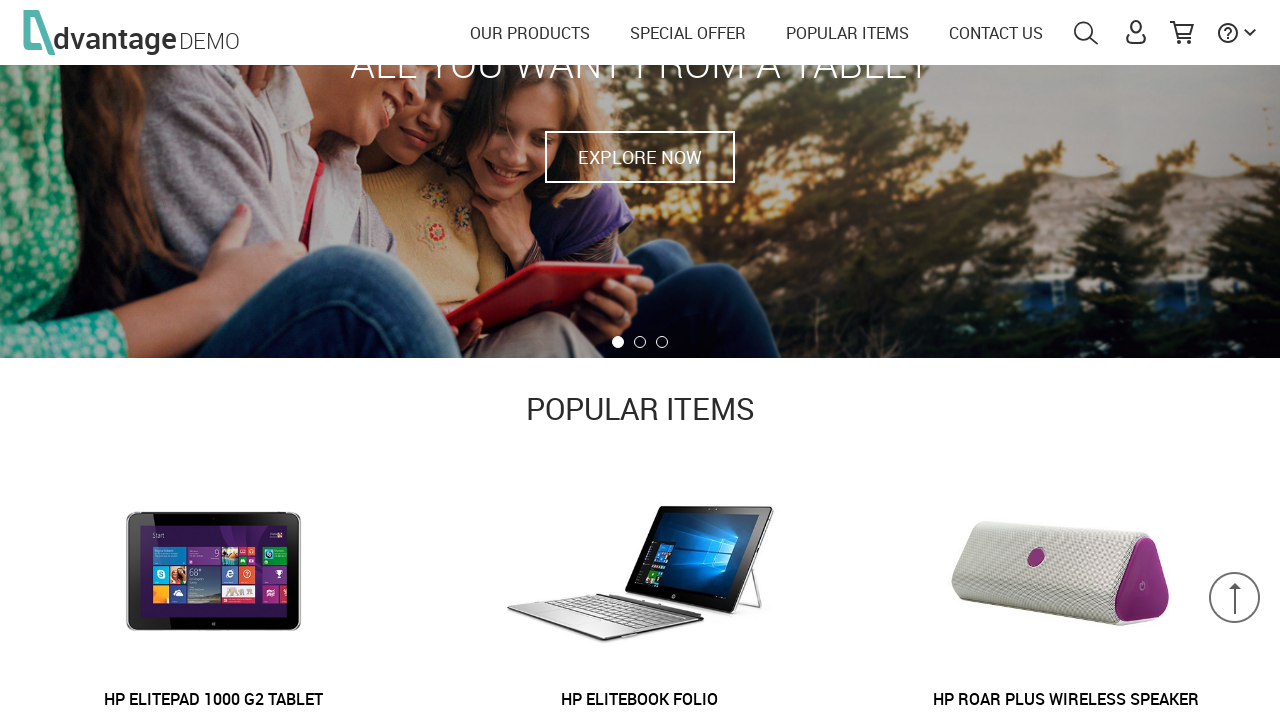